Verifies that the online recharge block title displays the correct text "Онлайн пополнение без комиссии"

Starting URL: https://www.mts.by/

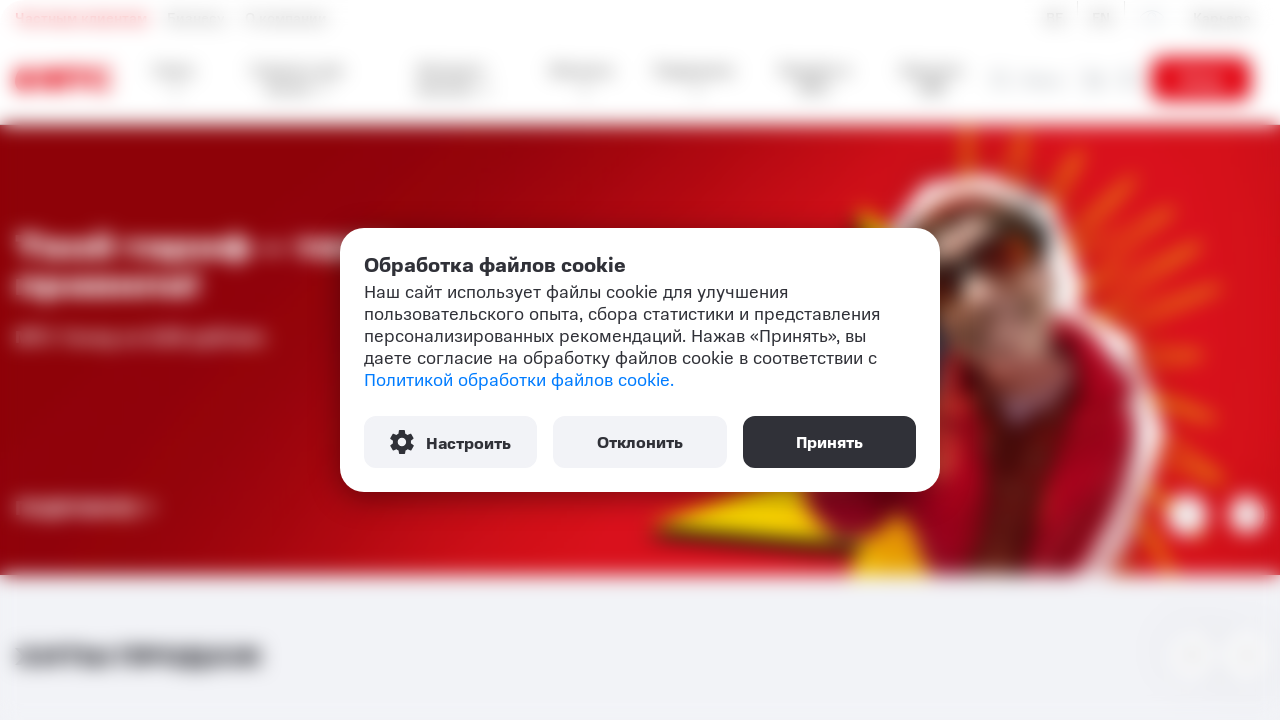

Online recharge block title element loaded
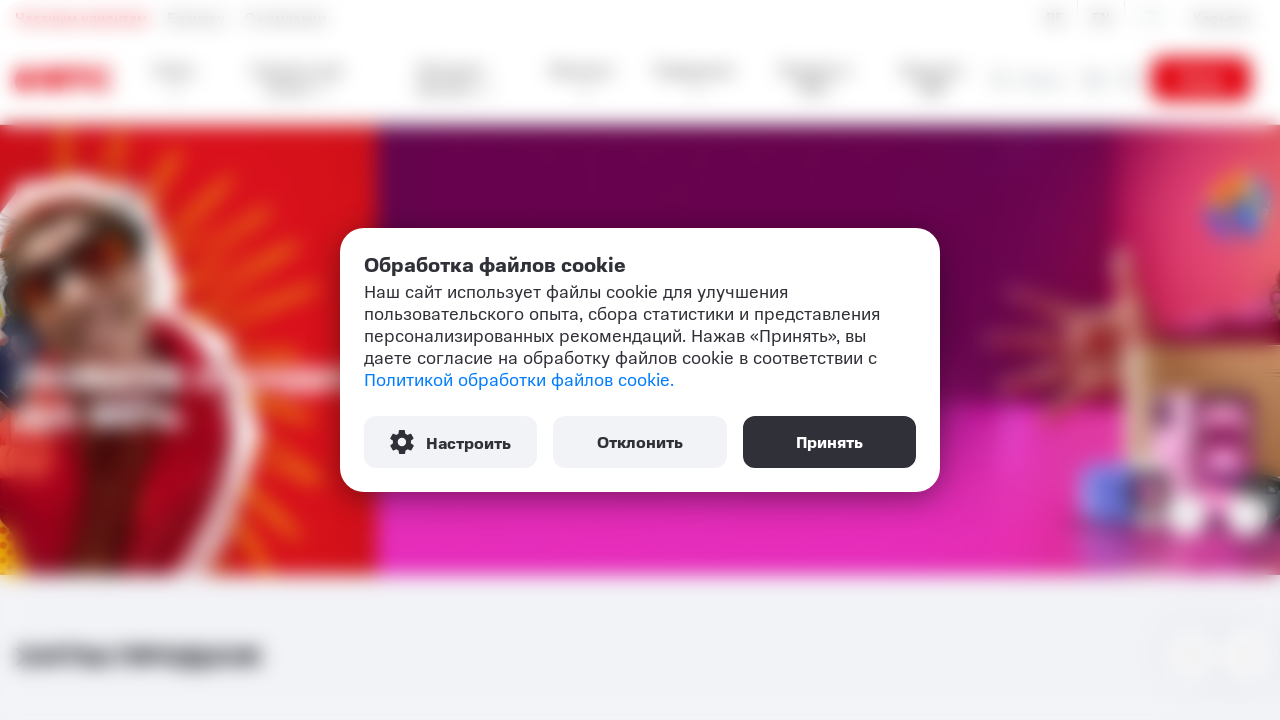

Retrieved title text content
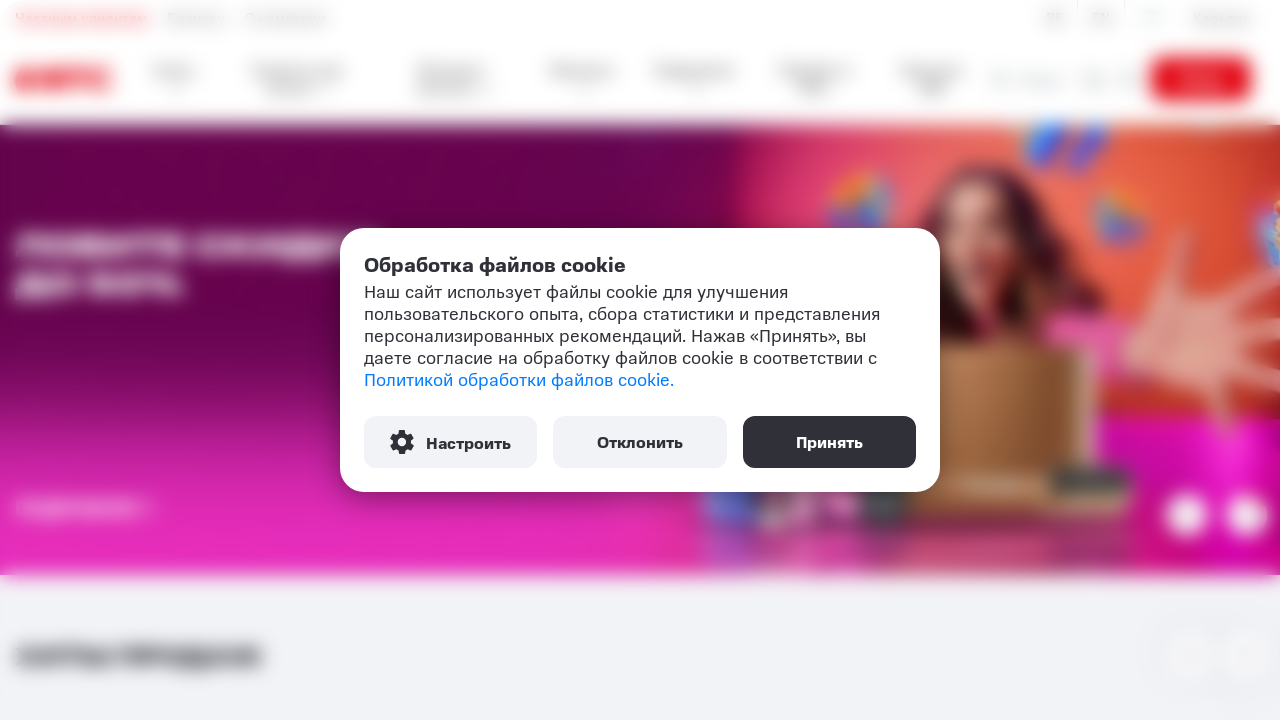

Verified that block title contains 'Онлайн пополнение без комиссии'
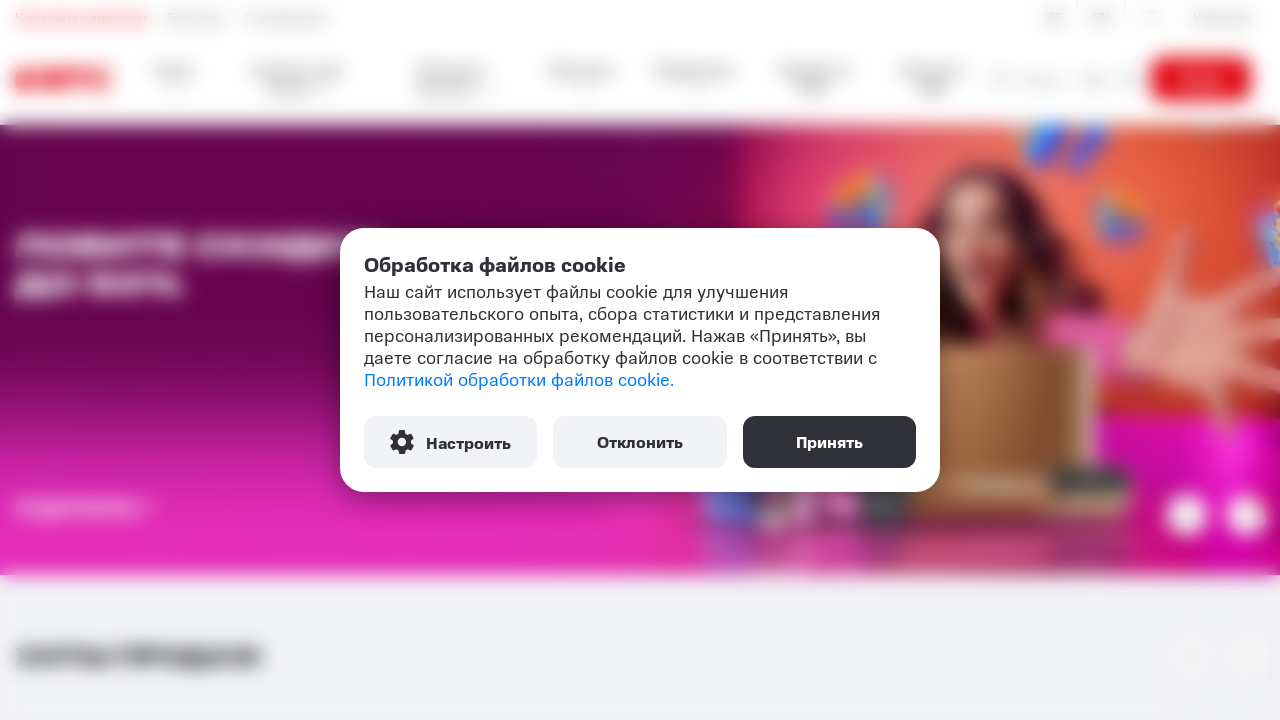

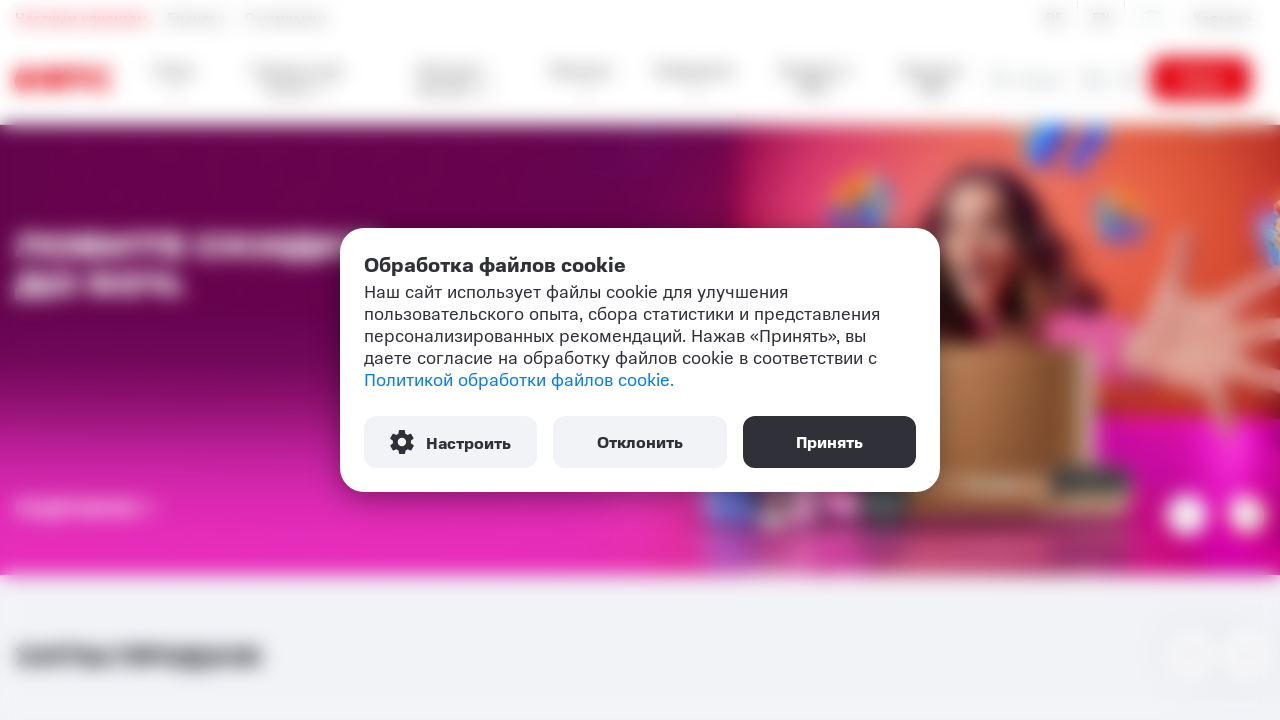